Tests combining origin and material filters which results in no products found

Starting URL: https://bepantoan.vn

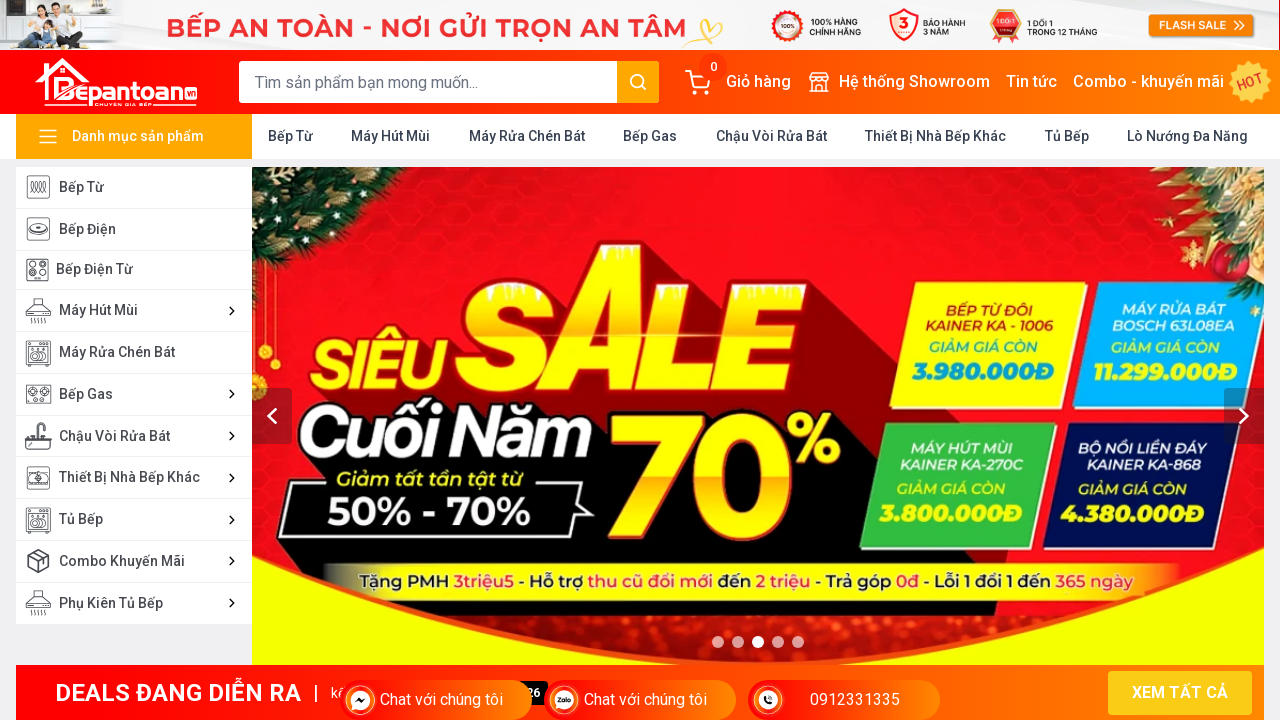

Clicked on Kitchen Equipment category at (936, 136) on xpath=//a[text()=' Thiết Bị Nhà Bếp Khác ']
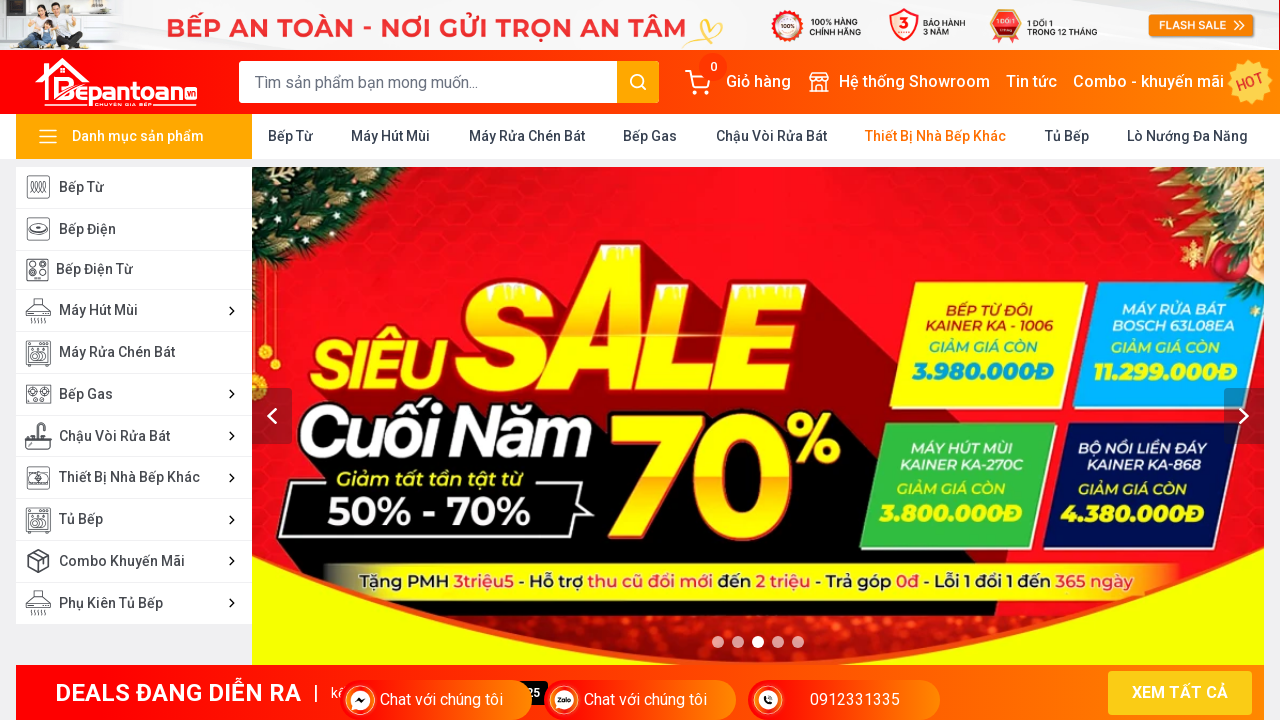

Waited 2 seconds for category page to load
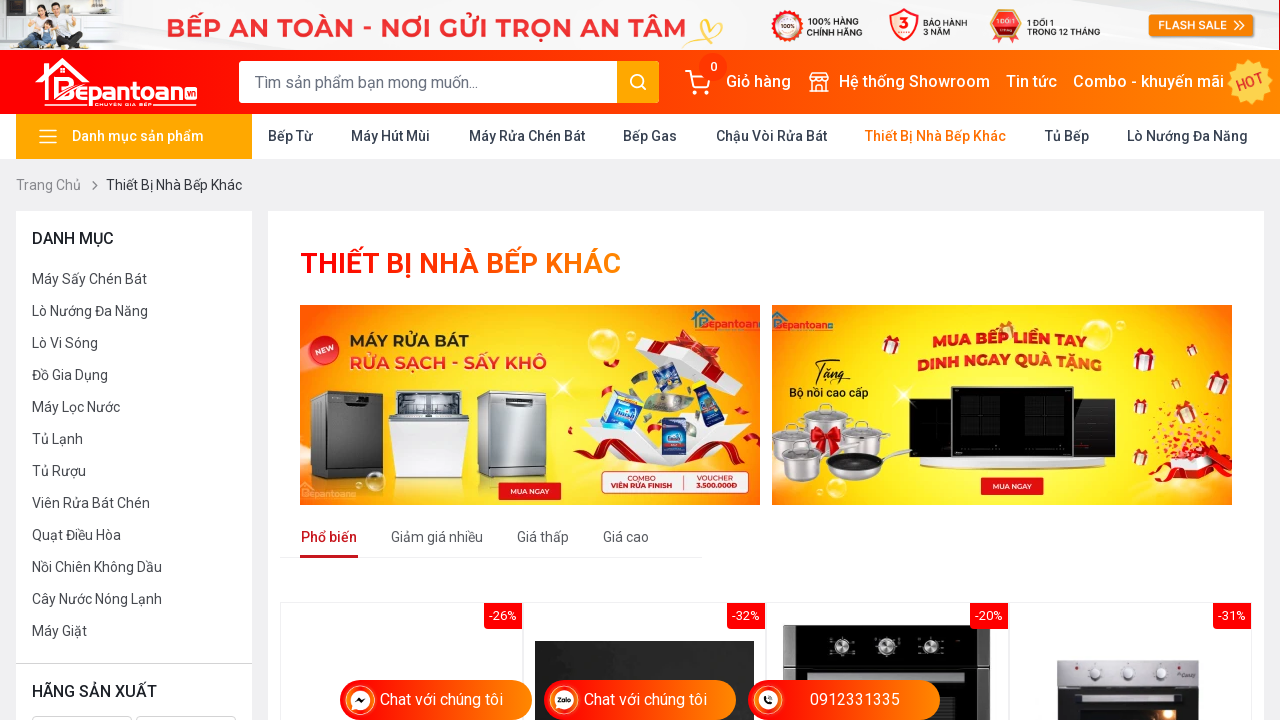

Expanded origin countries filter list at (66, 360) on (//span[text()='Xem thêm'])[2]
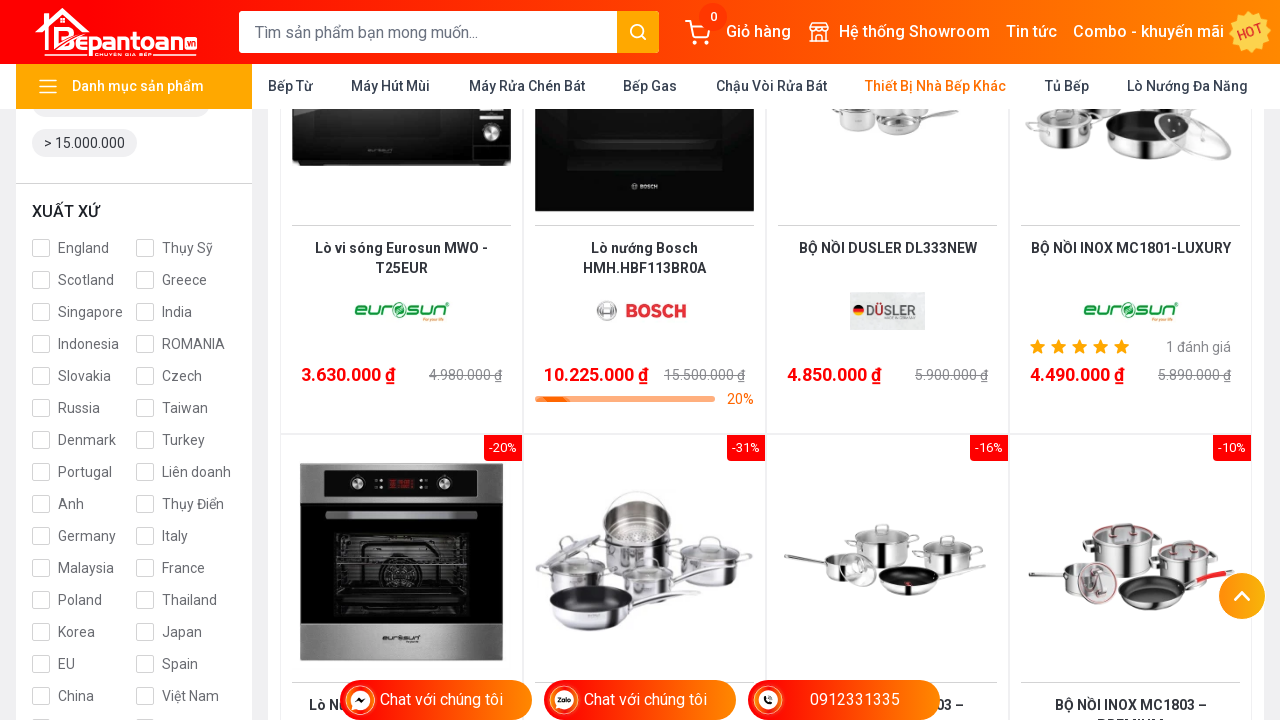

Selected Slovakia as origin filter at (84, 376) on (//span[text()='Slovakia'])
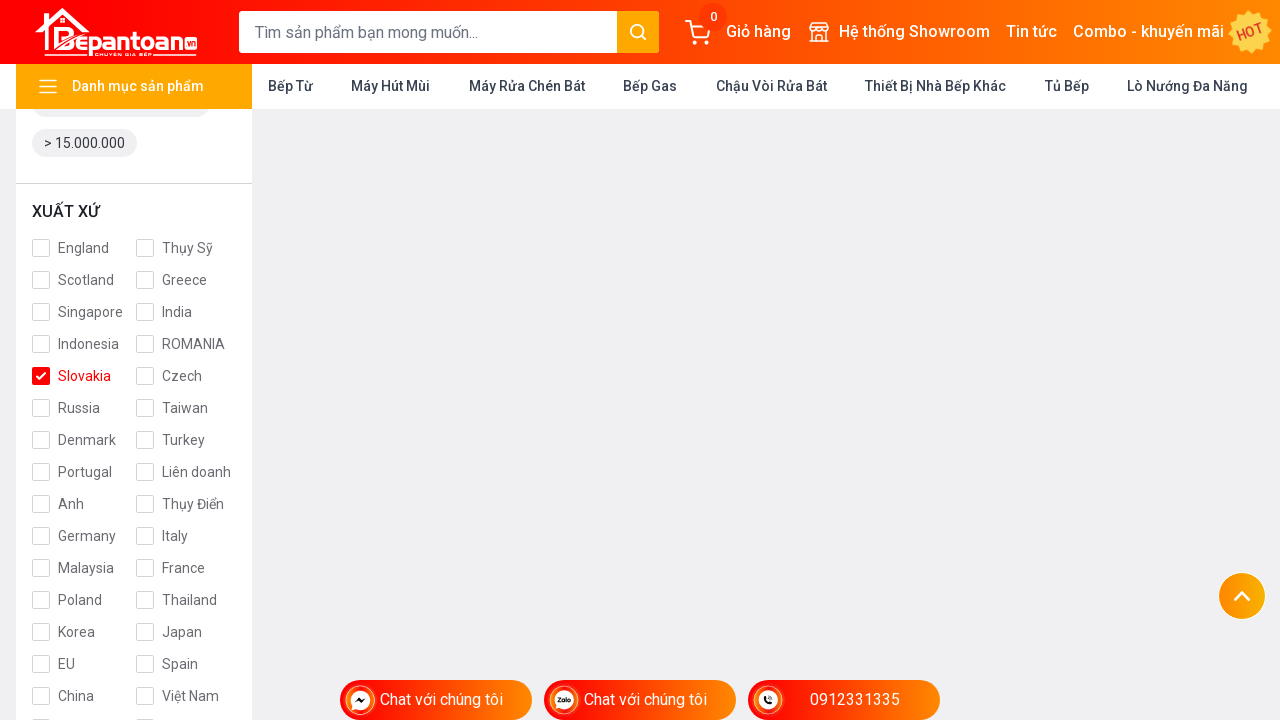

Waited 2 seconds for filter to apply
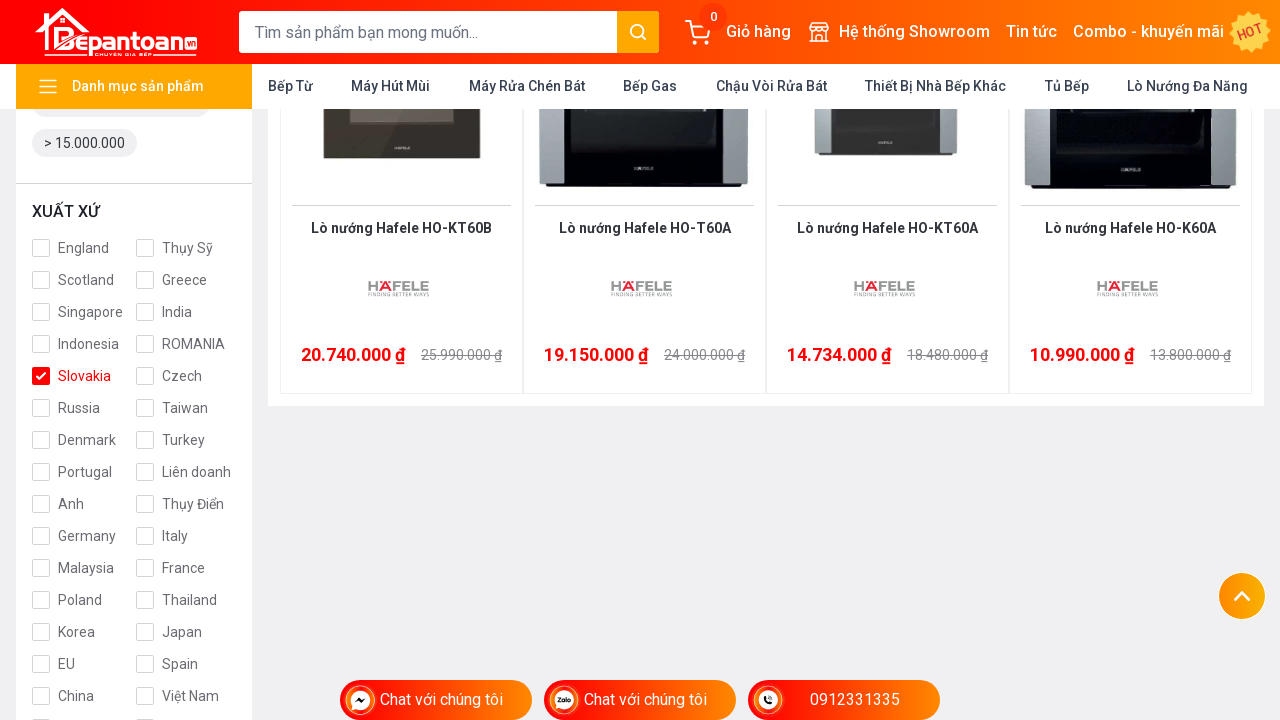

Selected material filter option at (82, 282) on (//div[@class='mb-1 show-more__item'])[3]
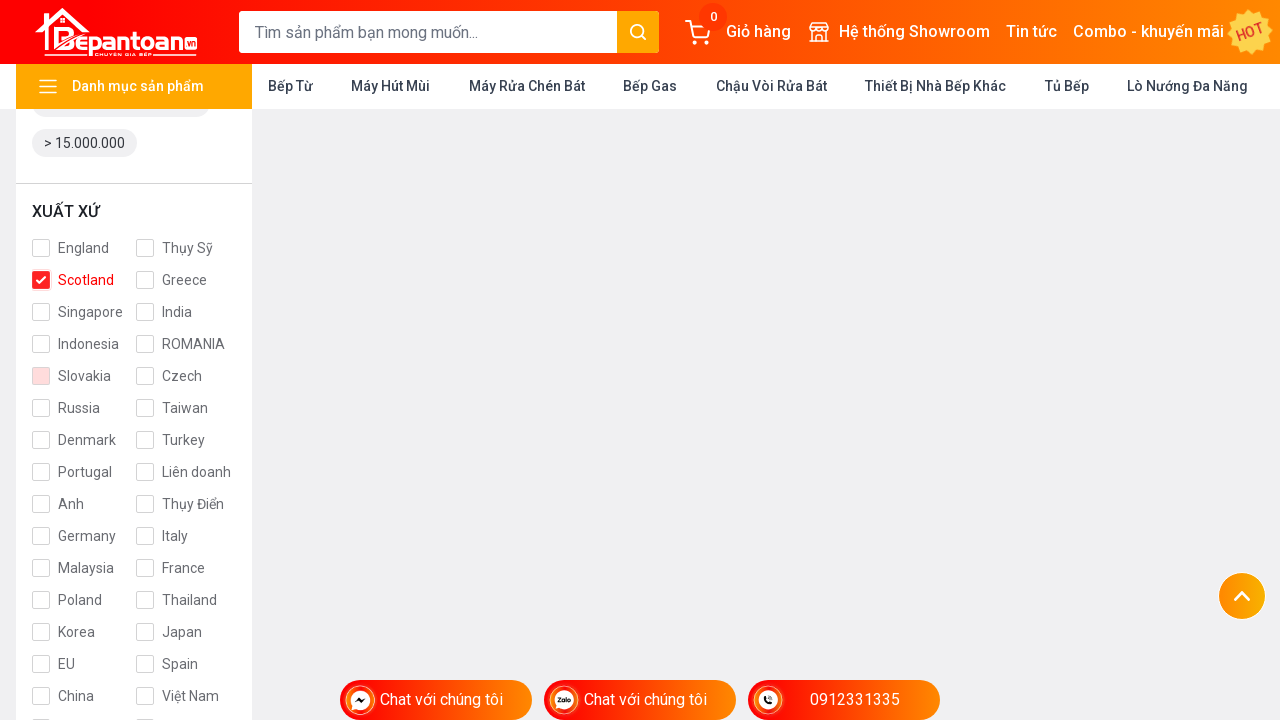

Verified no products found message displayed - origin (Slovakia) and material filters combination resulted in no matches
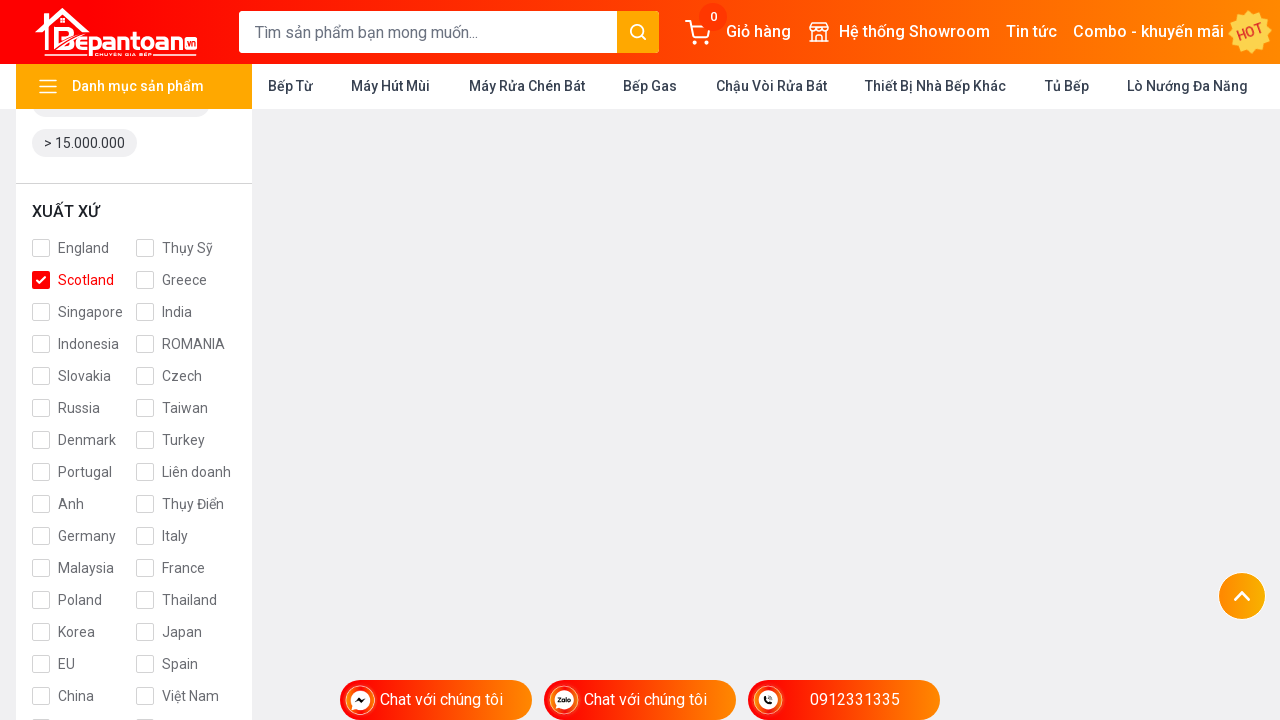

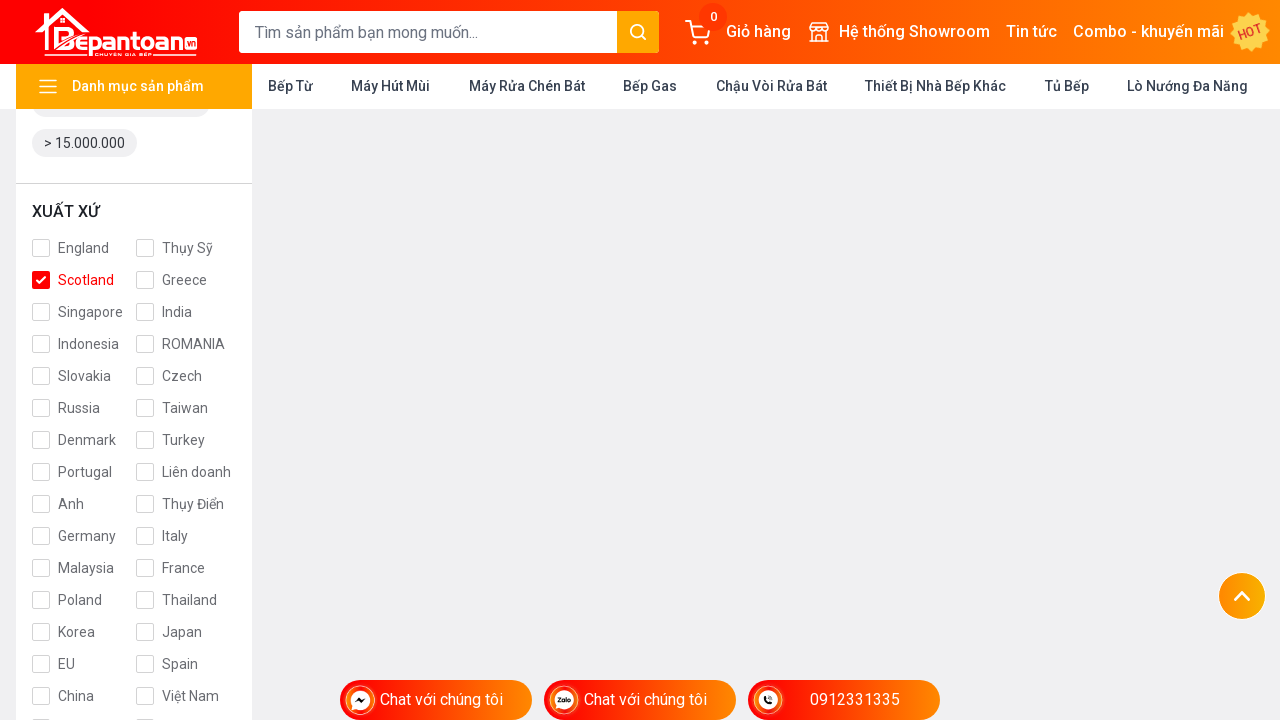